Searches for "ca", selects the second product and clicks its "ADD TO CART" button

Starting URL: https://rahulshettyacademy.com/seleniumPractise/#/

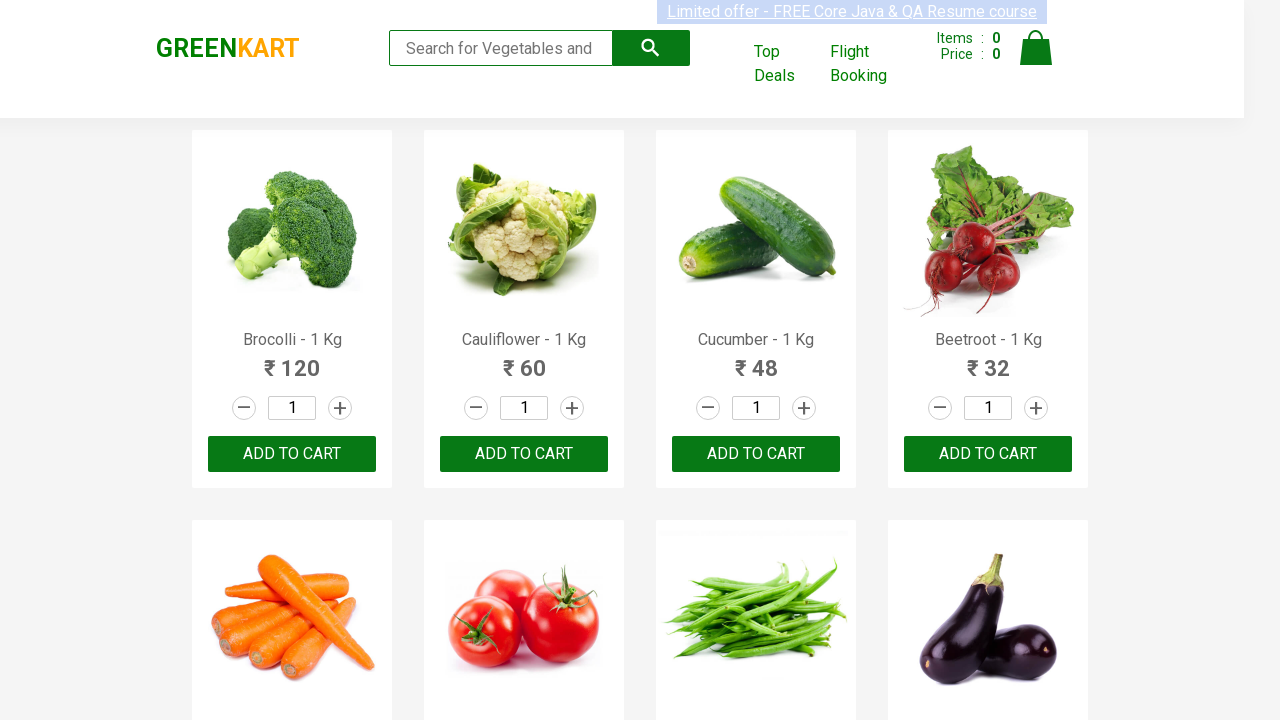

Filled search field with 'ca' on .search-keyword
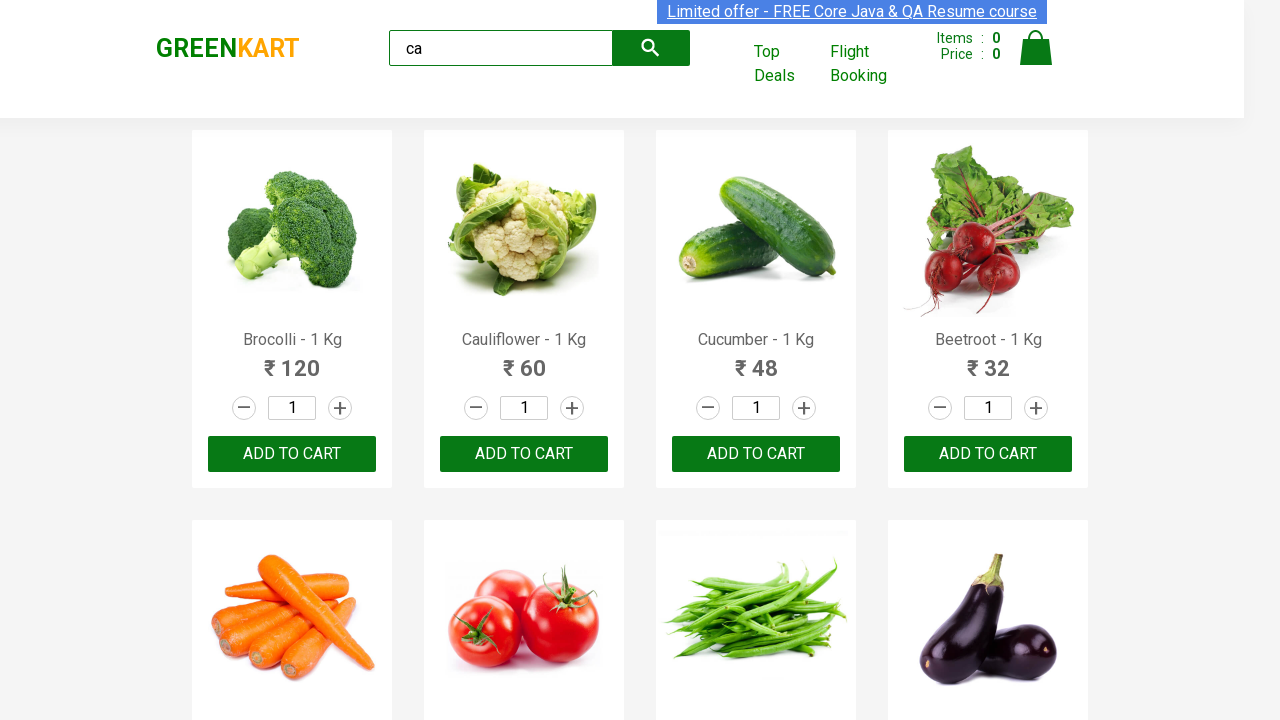

Waited for products to update
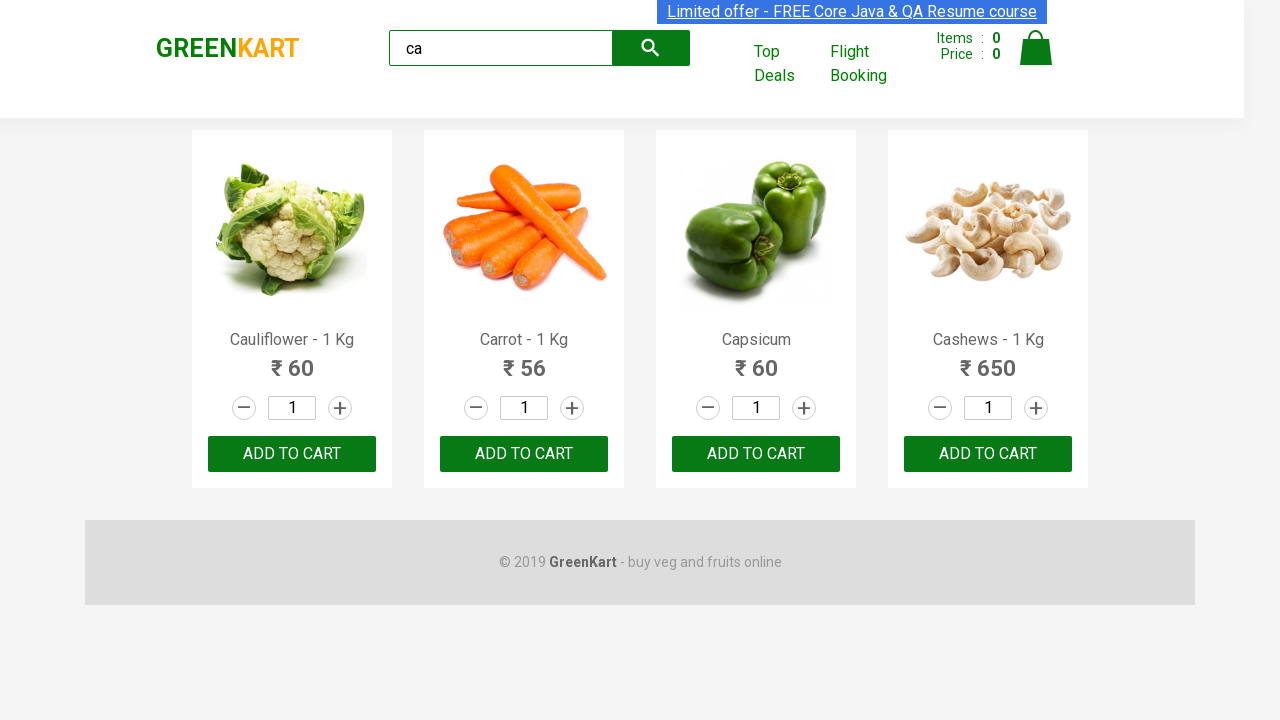

Clicked 'ADD TO CART' button on the second product at (524, 454) on .products >> .product >> nth=1 >> internal:text="ADD TO CART"i
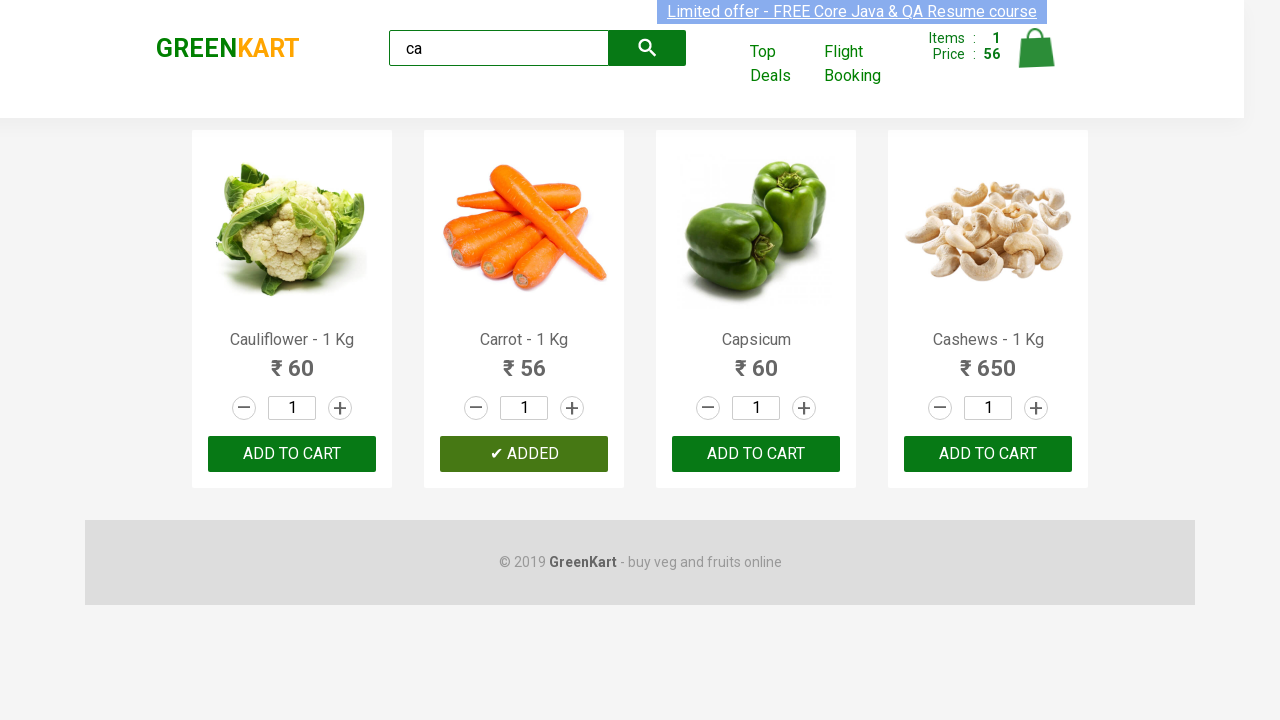

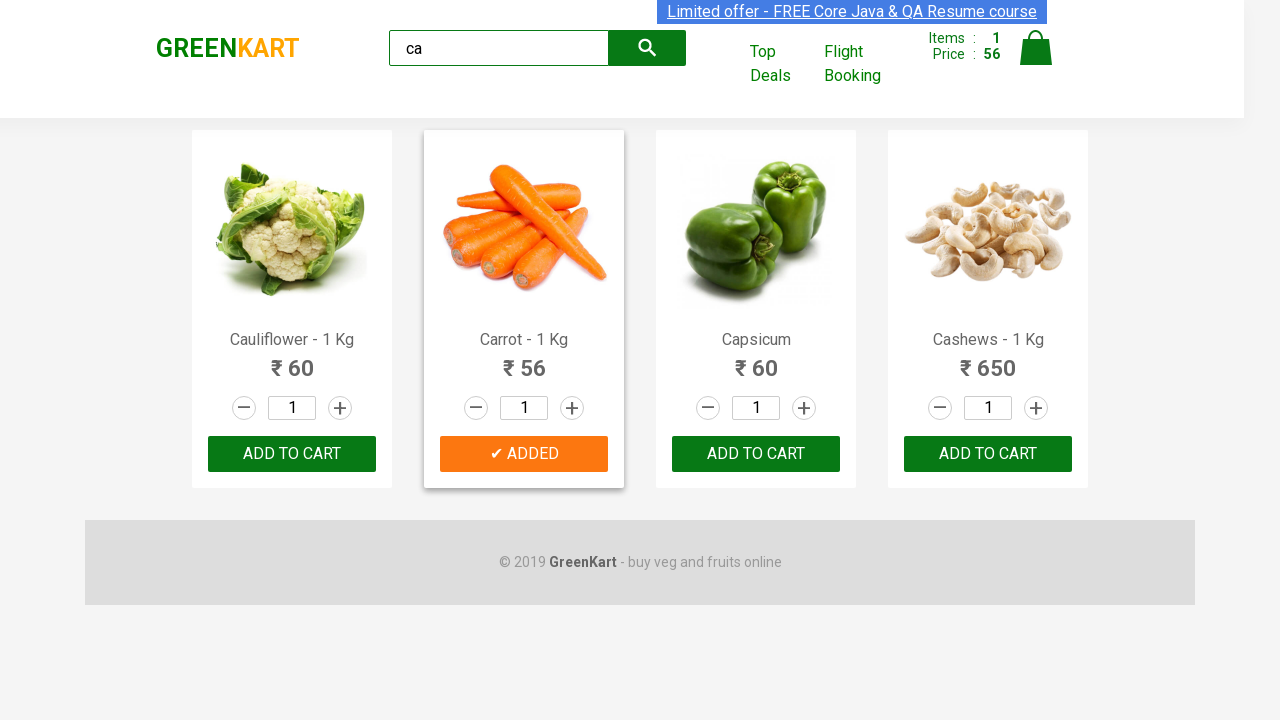